Verifies that form fields have proper labels, aria-labels, or placeholders for accessibility

Starting URL: https://repurpose-orpin.vercel.app/landing

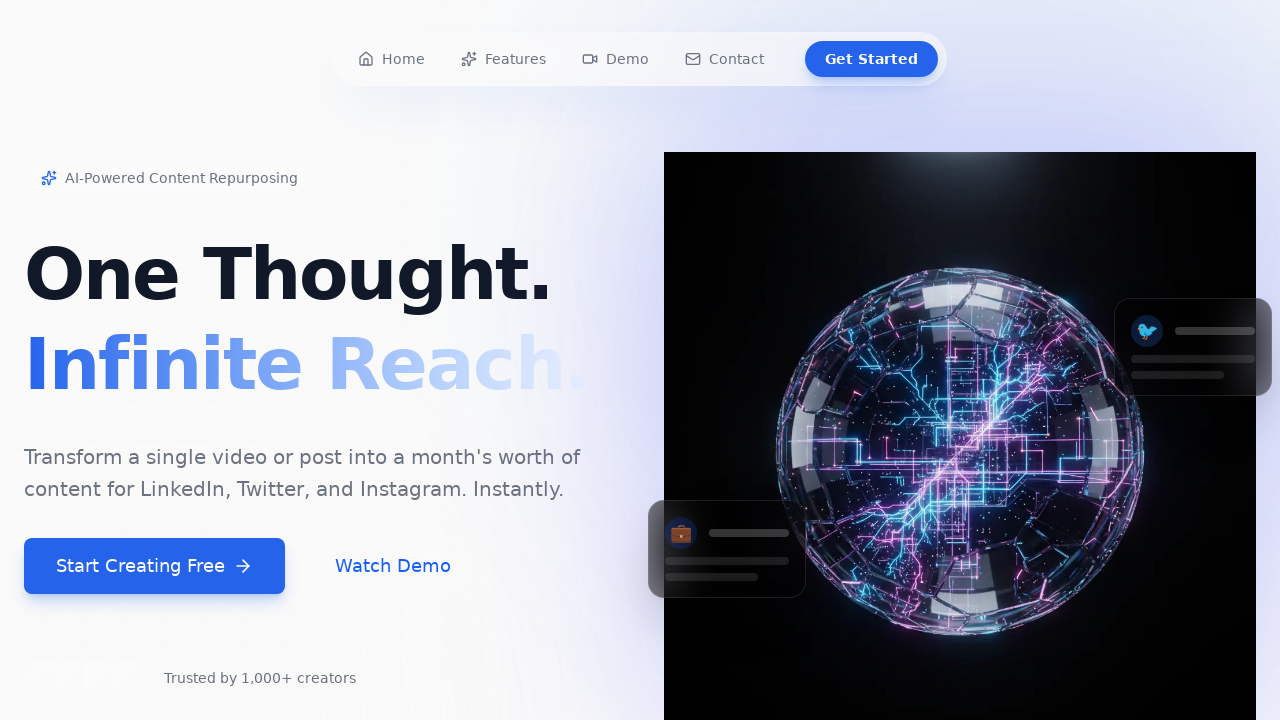

Waited for page to load (domcontentloaded state)
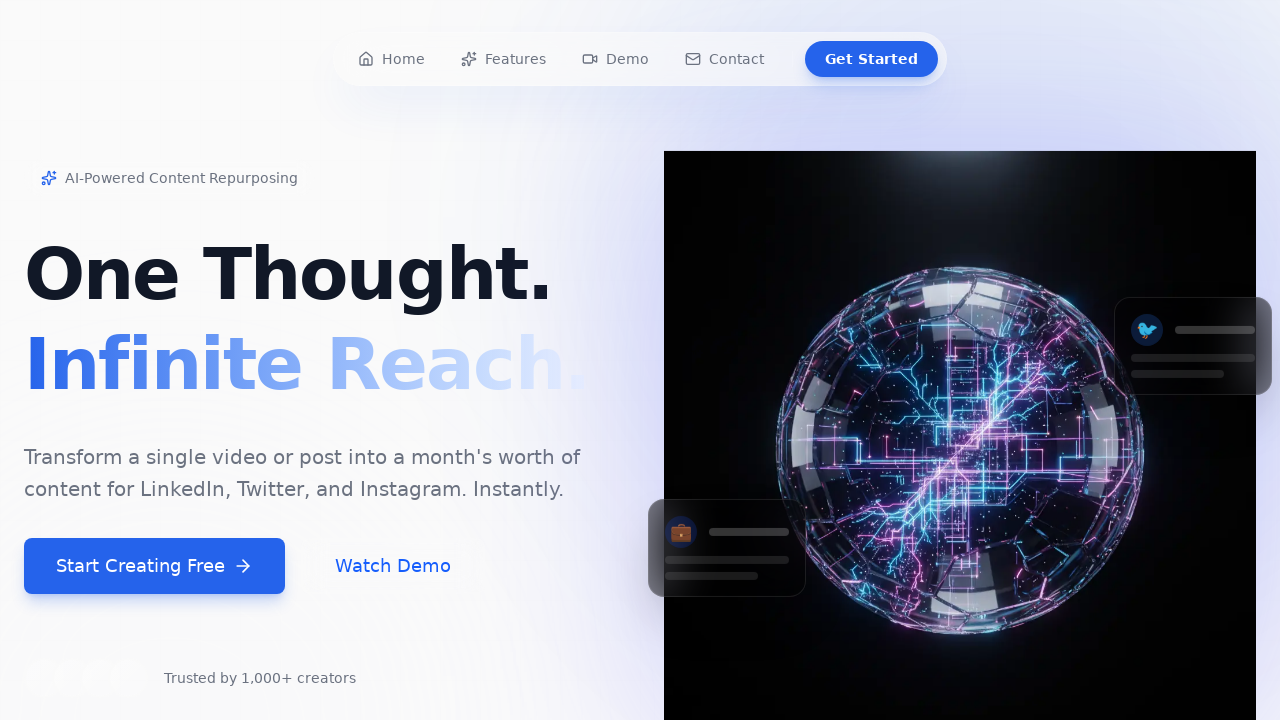

Counted all form fields (input, textarea, select elements)
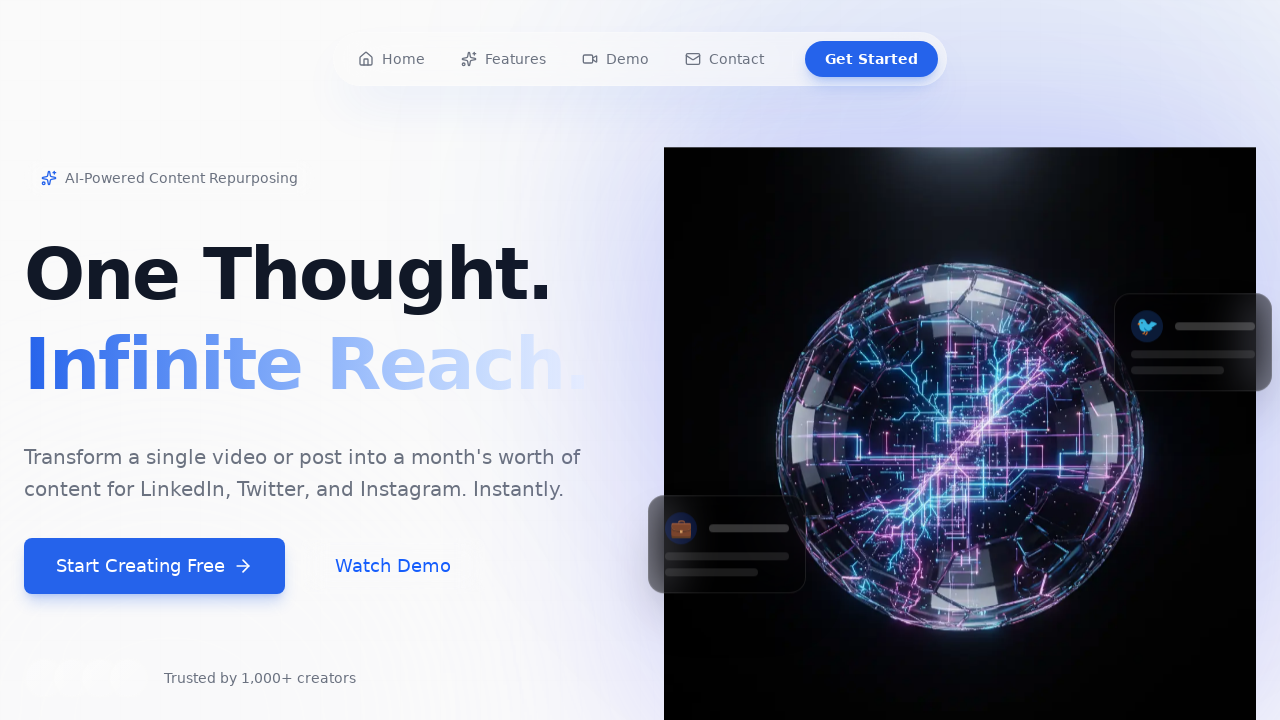

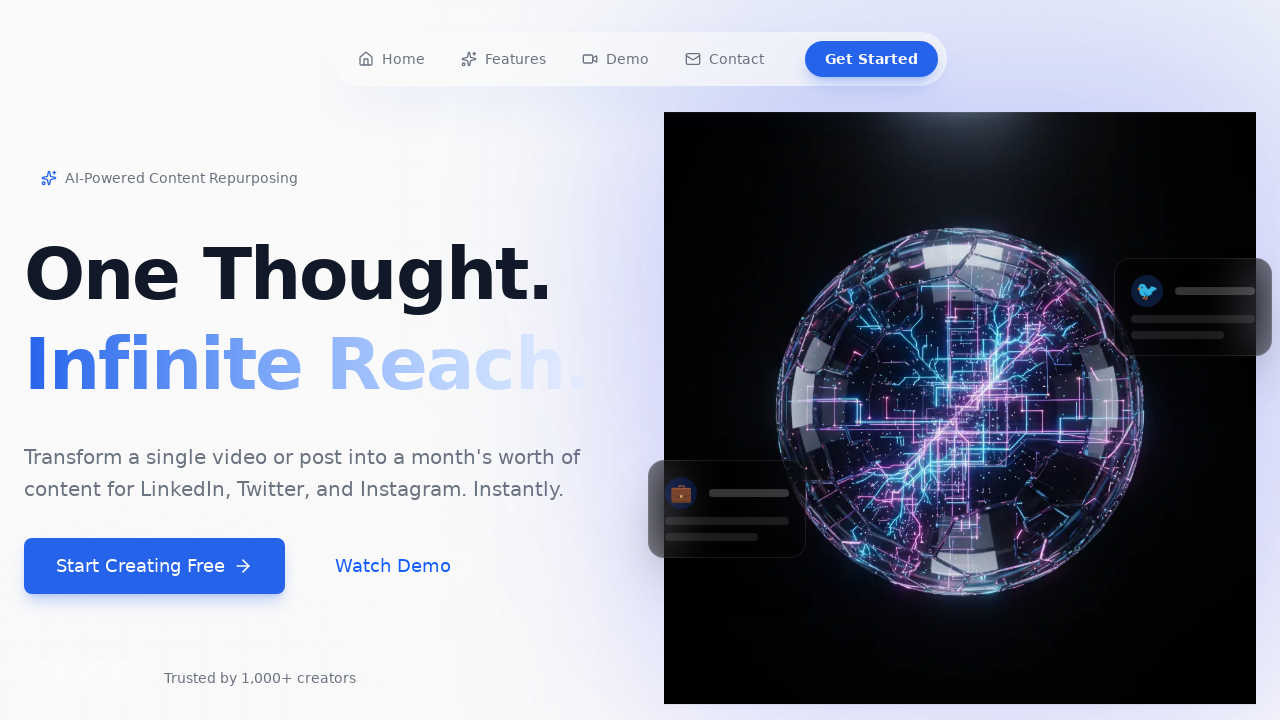